Verifies that the Sign In button is visible and properly positioned on the homepage, clicks it to navigate to the login page, and verifies that login form elements (username field, password field, login button) are displayed correctly.

Starting URL: https://testathon.live/

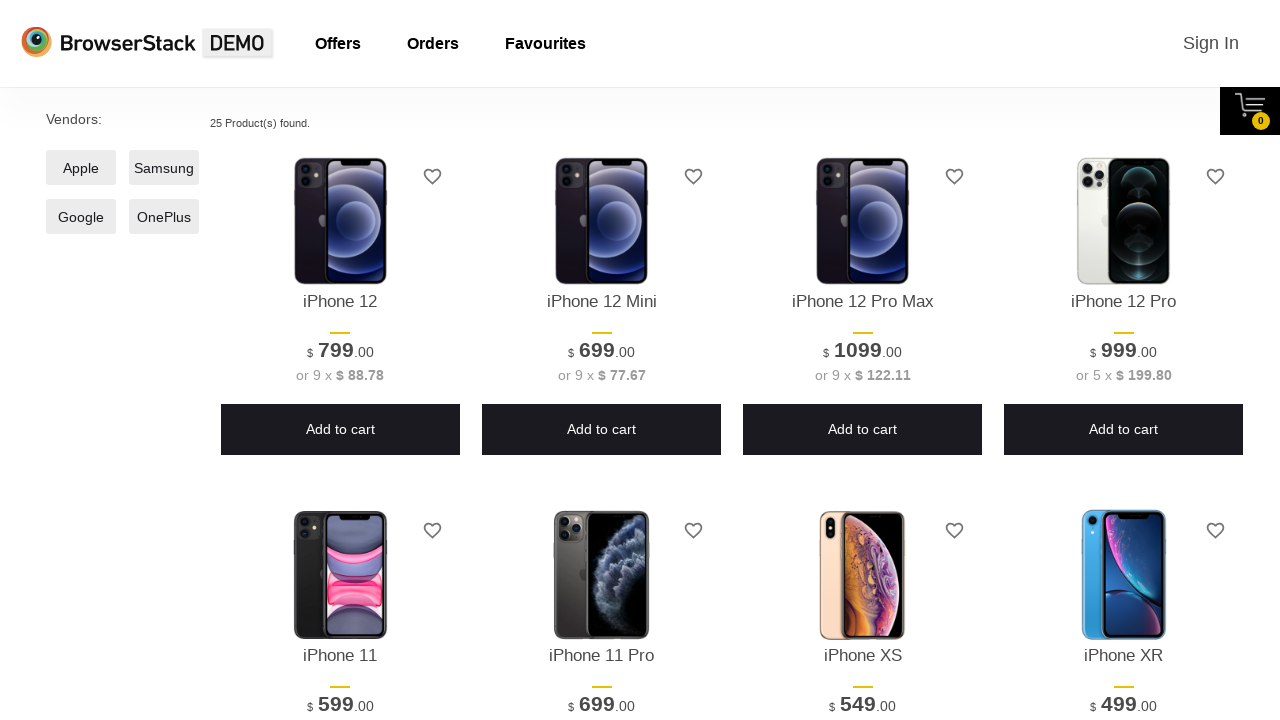

Page DOM content loaded
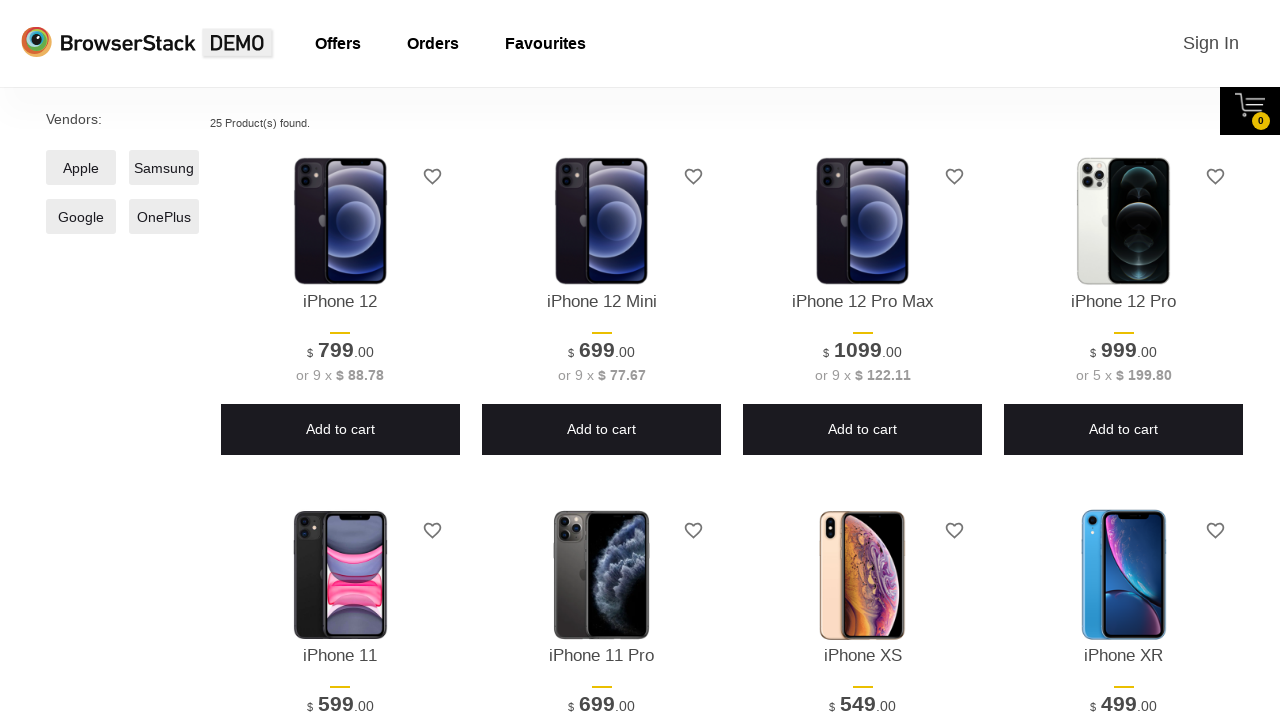

Page fully loaded
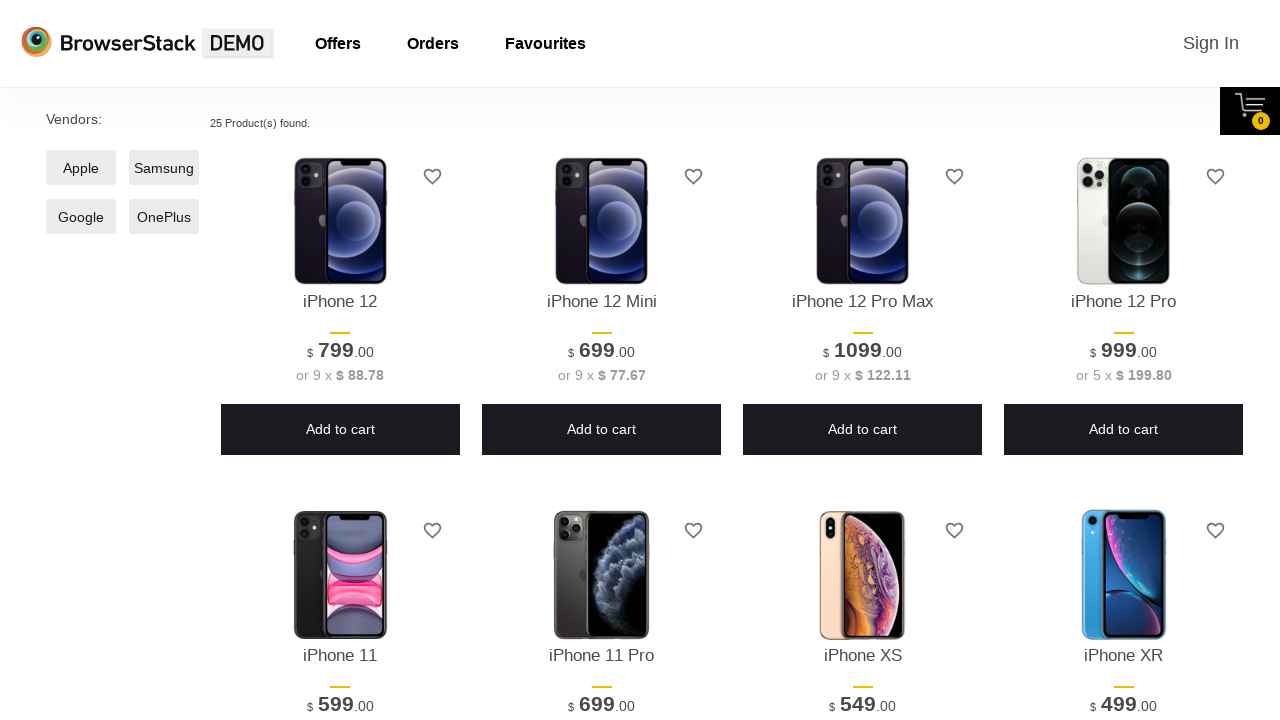

Located Sign In button element
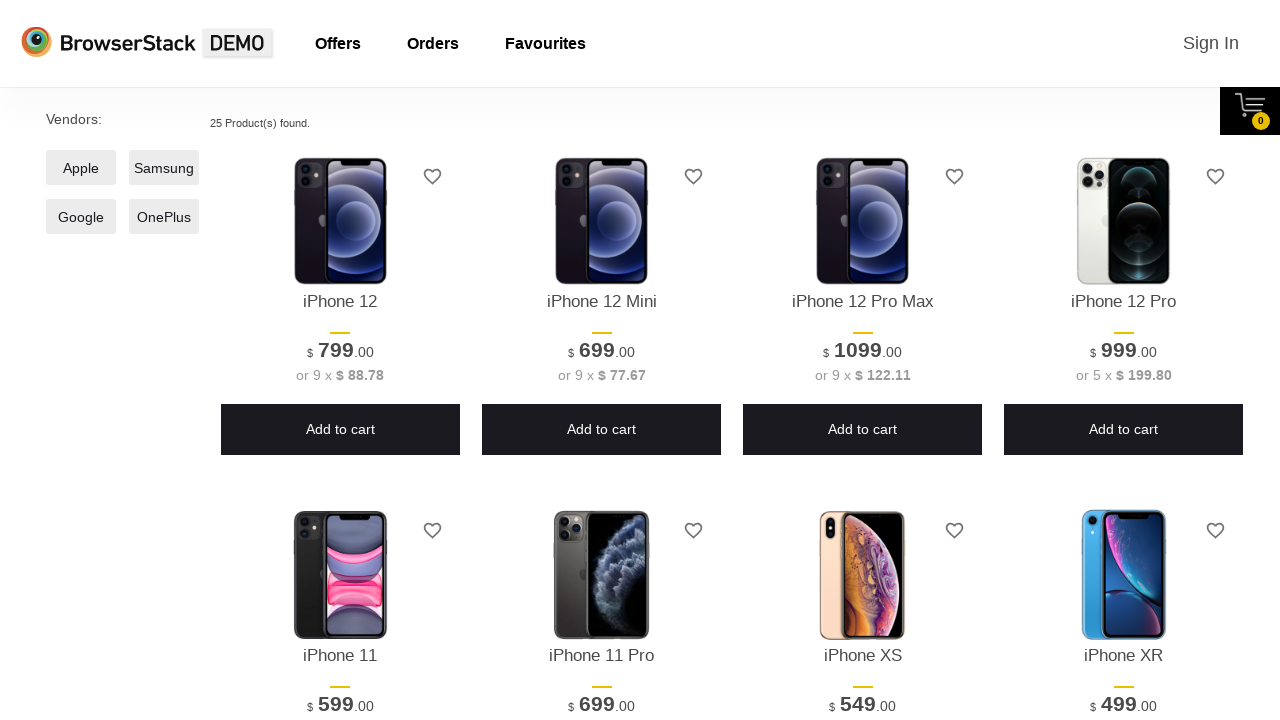

Sign In button is visible and properly positioned on homepage
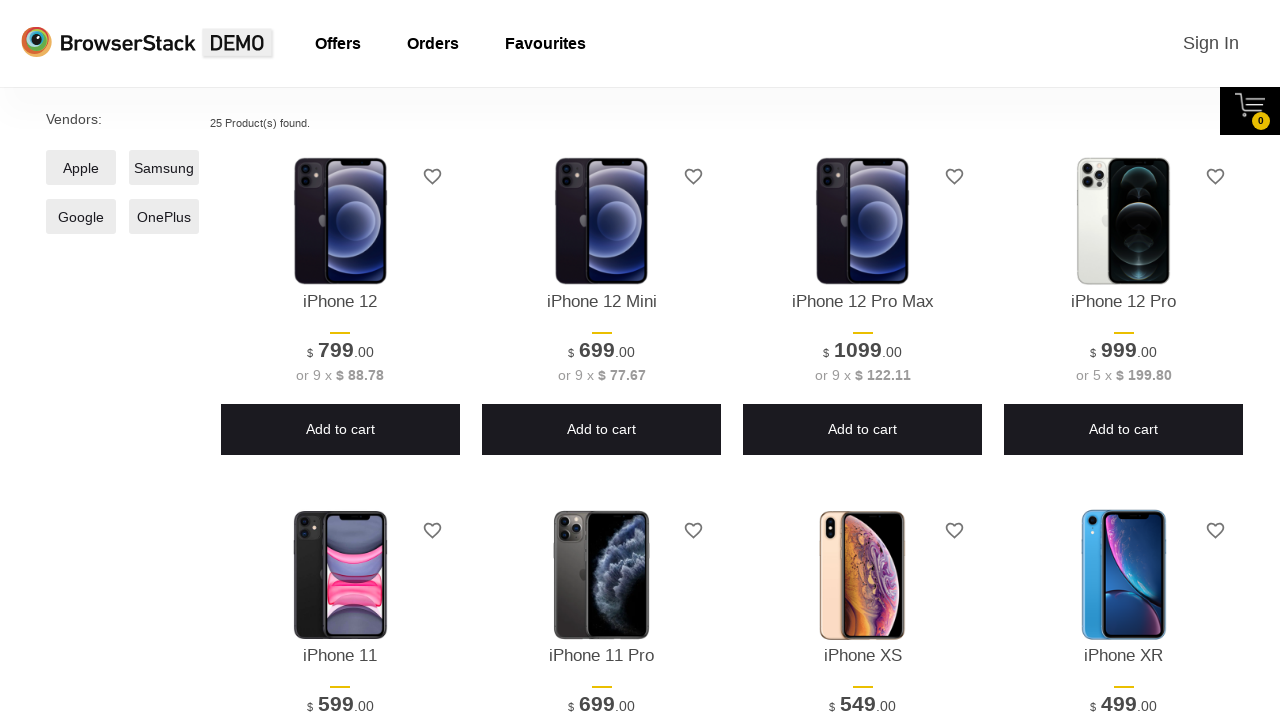

Clicked Sign In button to navigate to login page at (1211, 43) on #Sign\ In
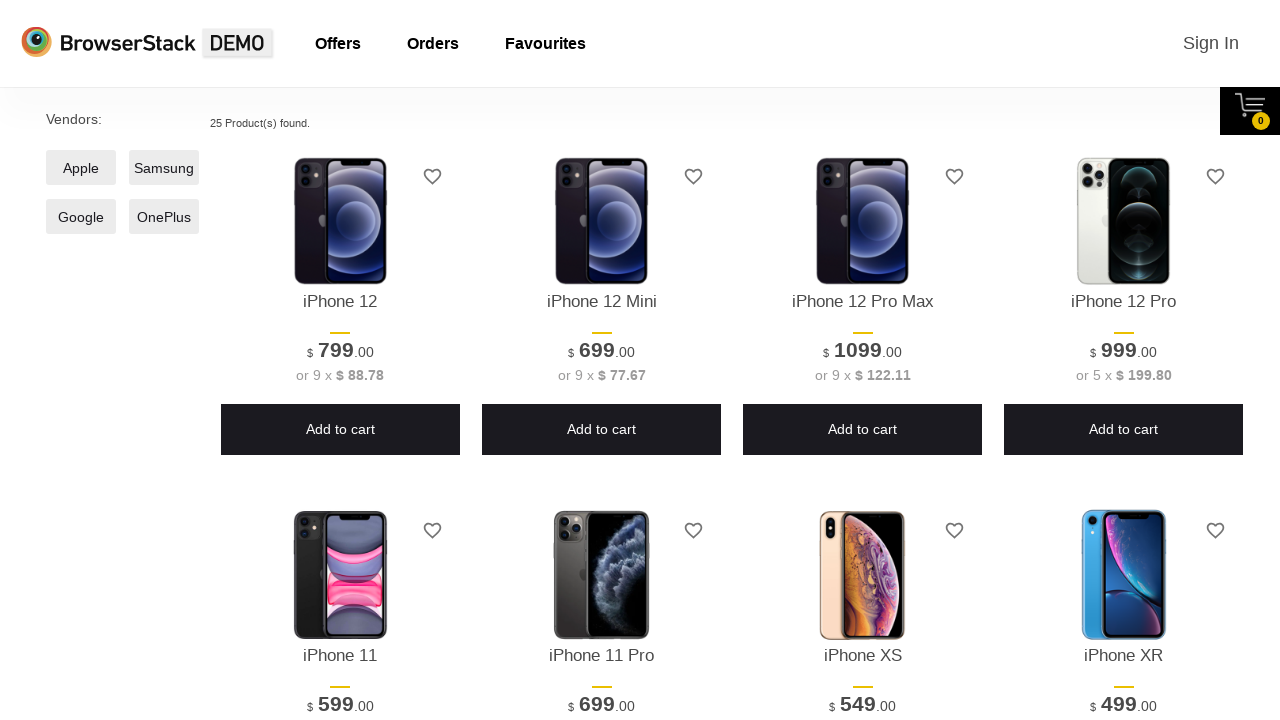

Login page navigation completed and network idle
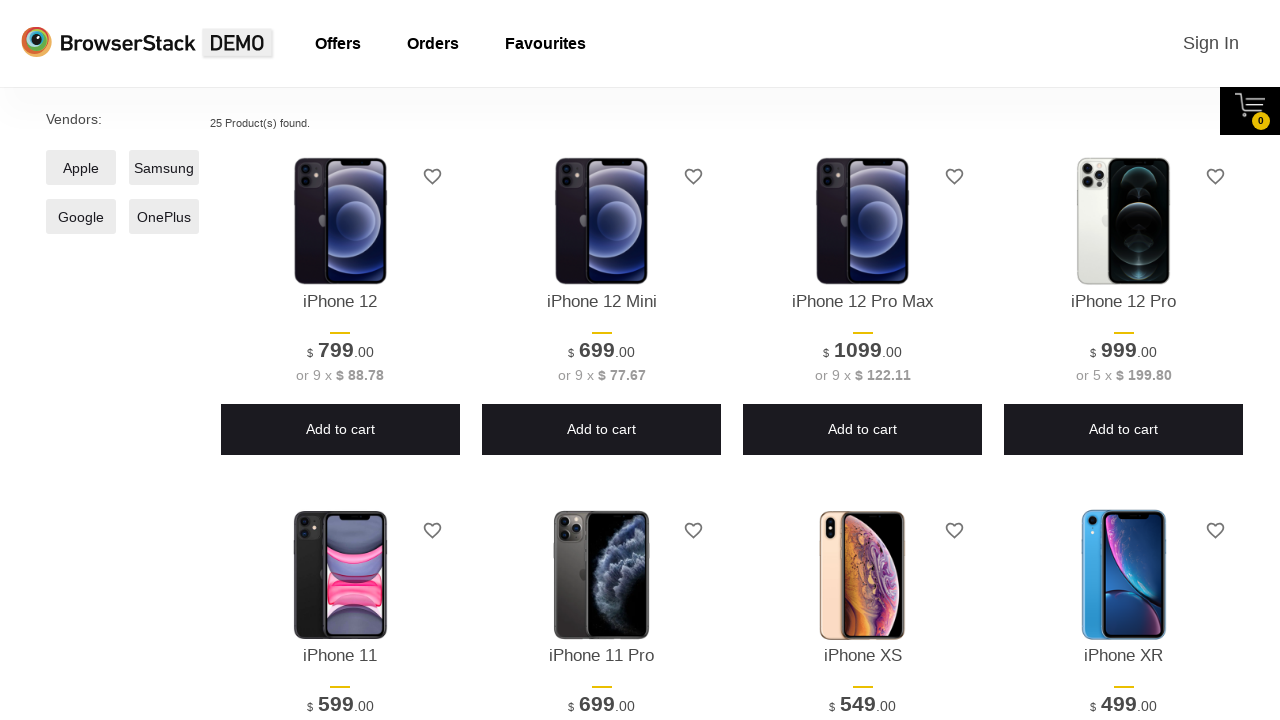

Username field is visible on login form
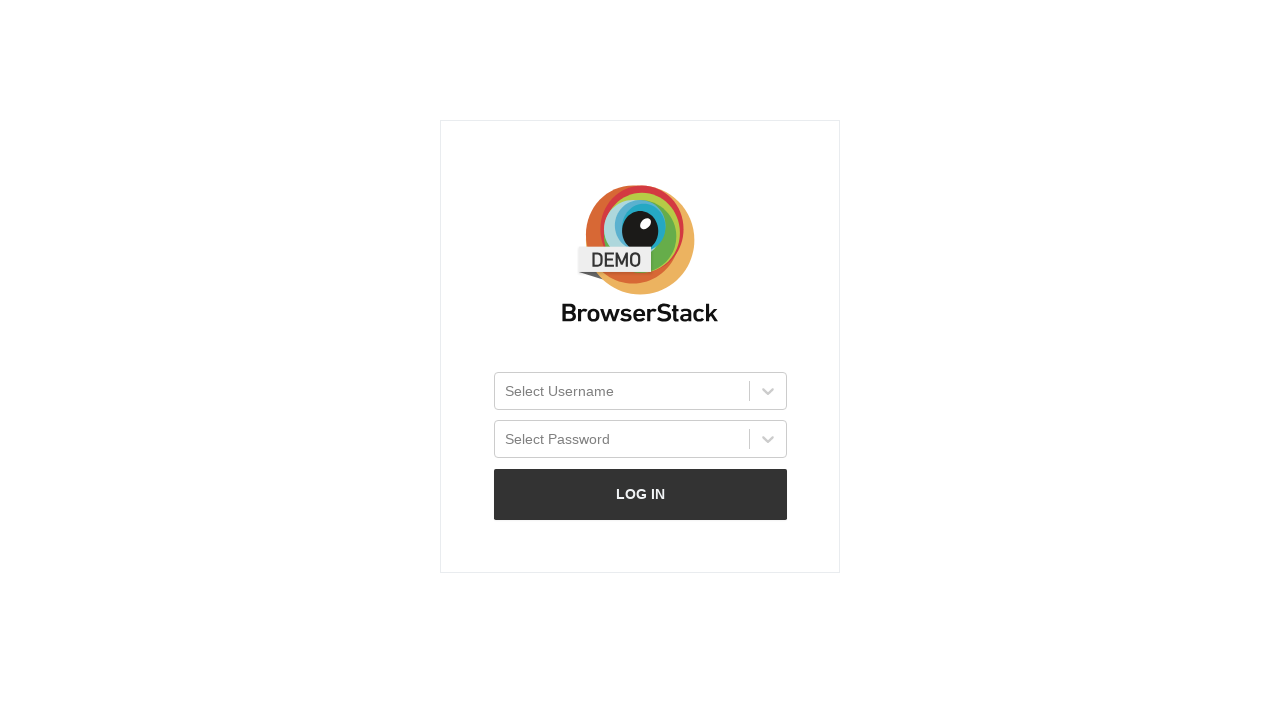

Password field is visible on login form
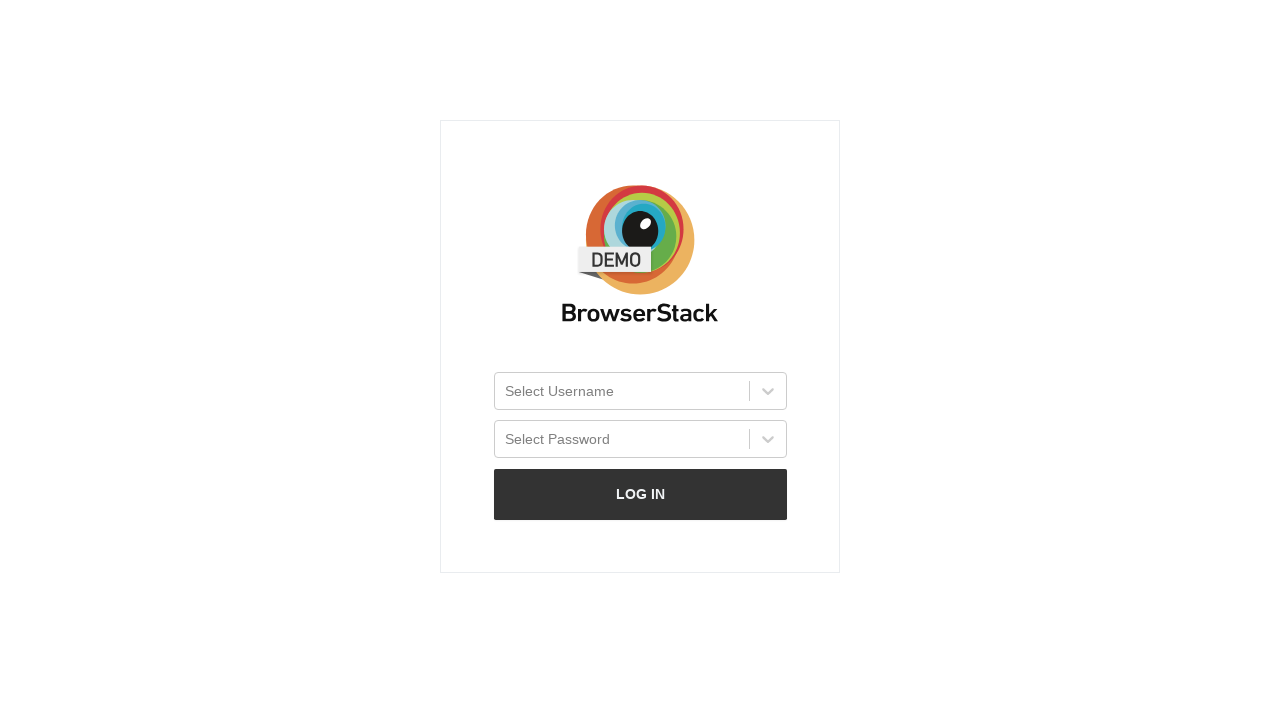

Login button is visible on login form
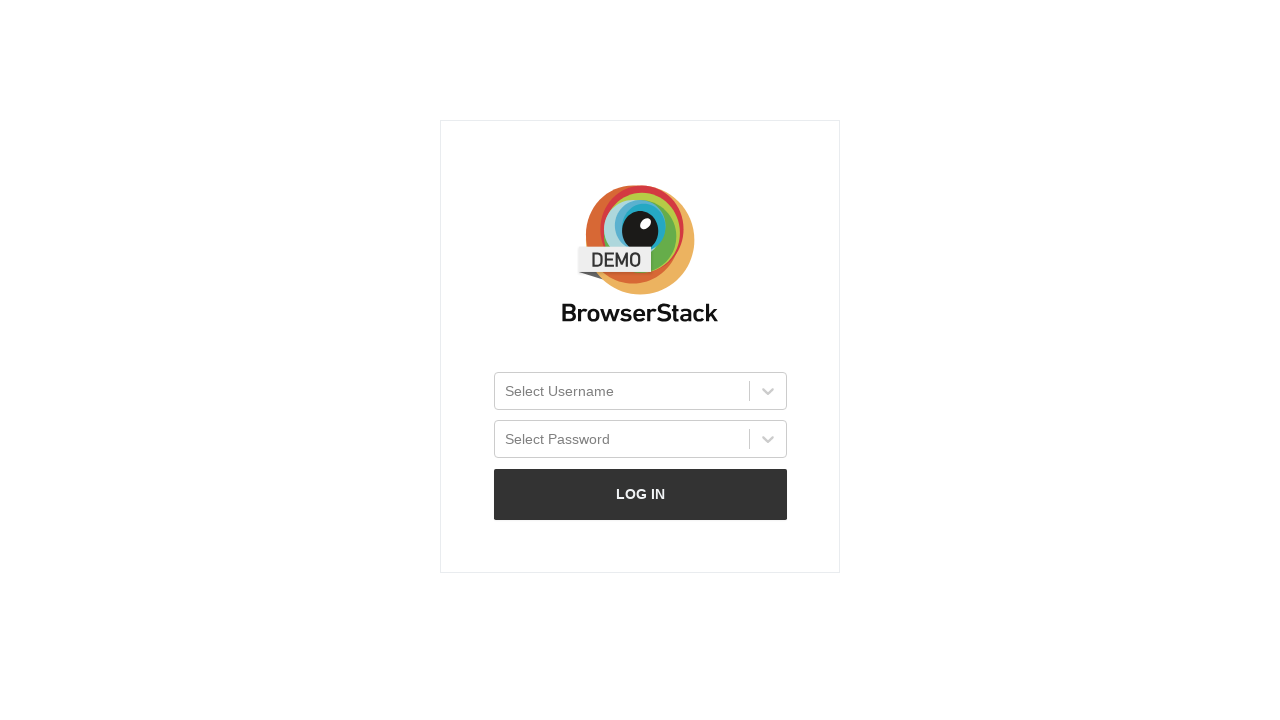

Login form is fully visible with all required elements
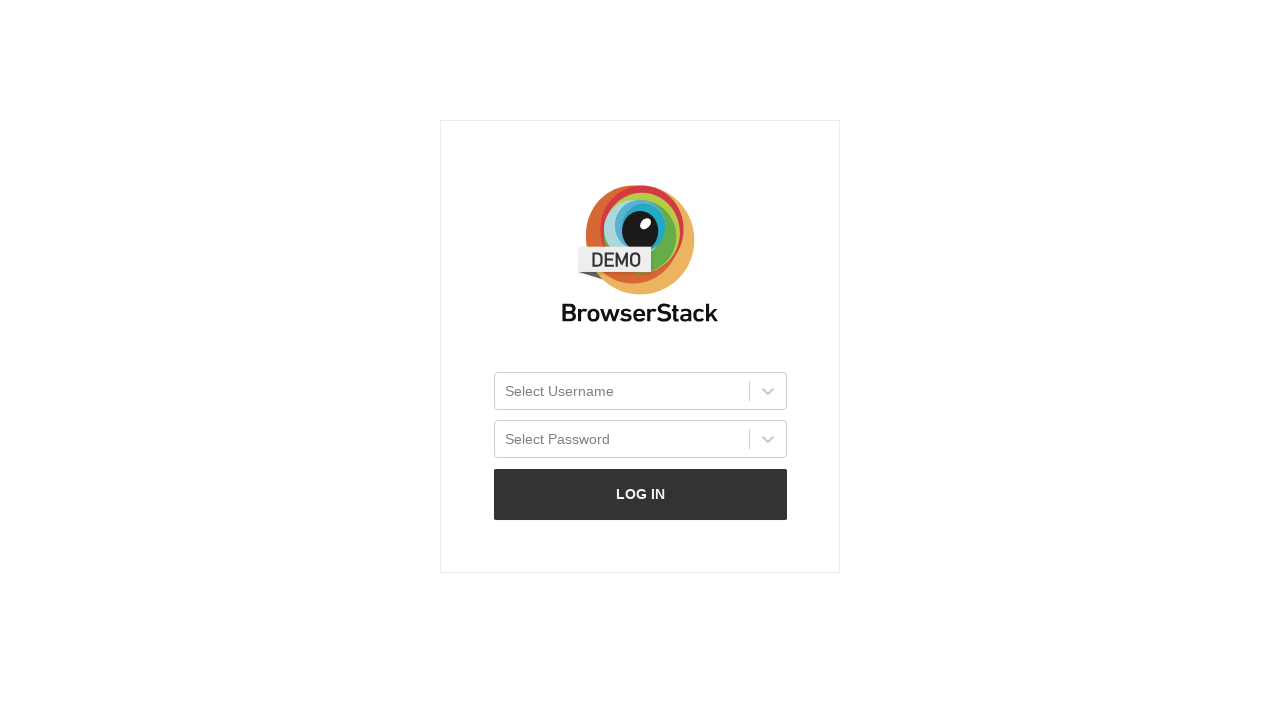

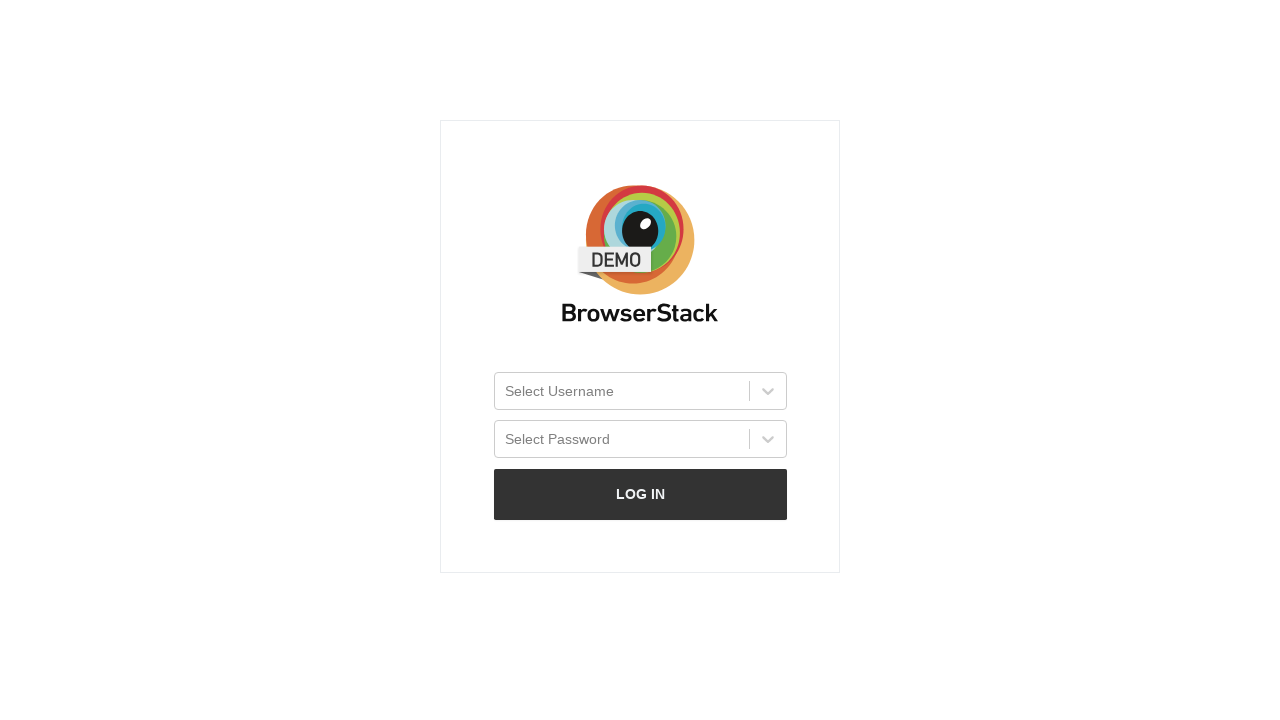